Tests dynamic click functionality on a button and verifies the success message appears

Starting URL: https://demoqa.com/buttons

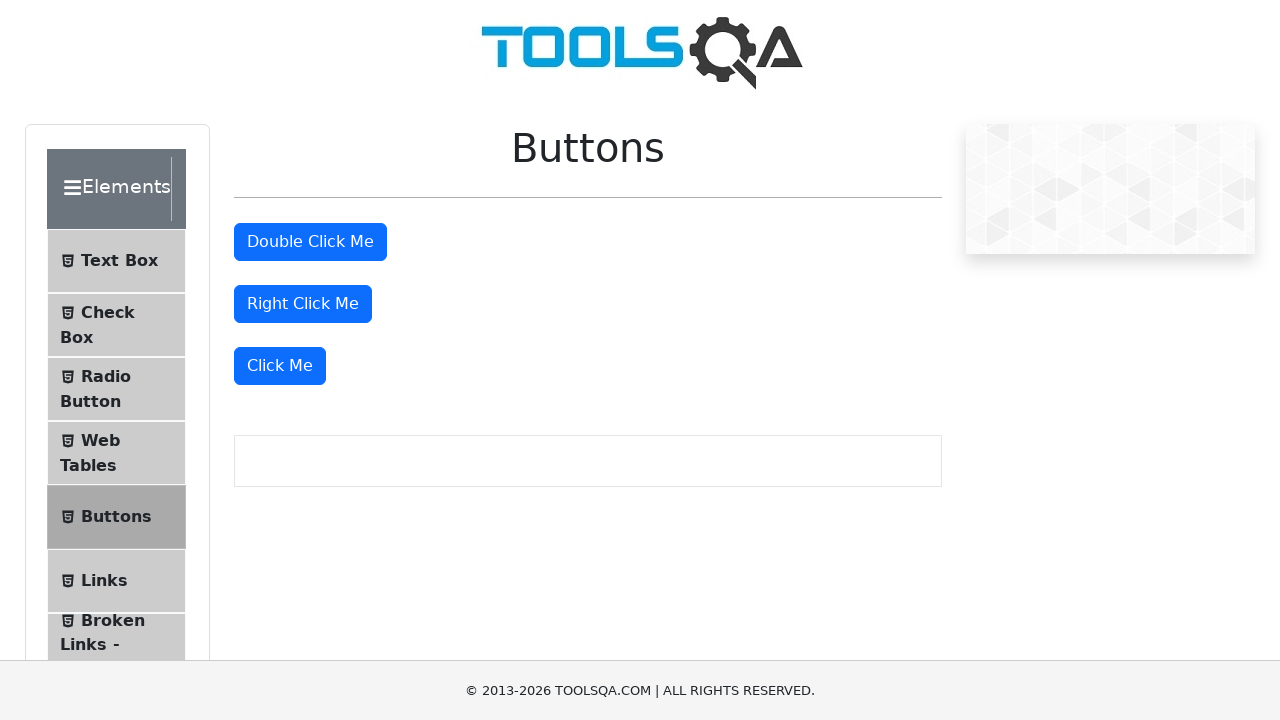

Clicked the dynamic 'Click Me' button at (280, 366) on xpath=//button[text()='Click Me']
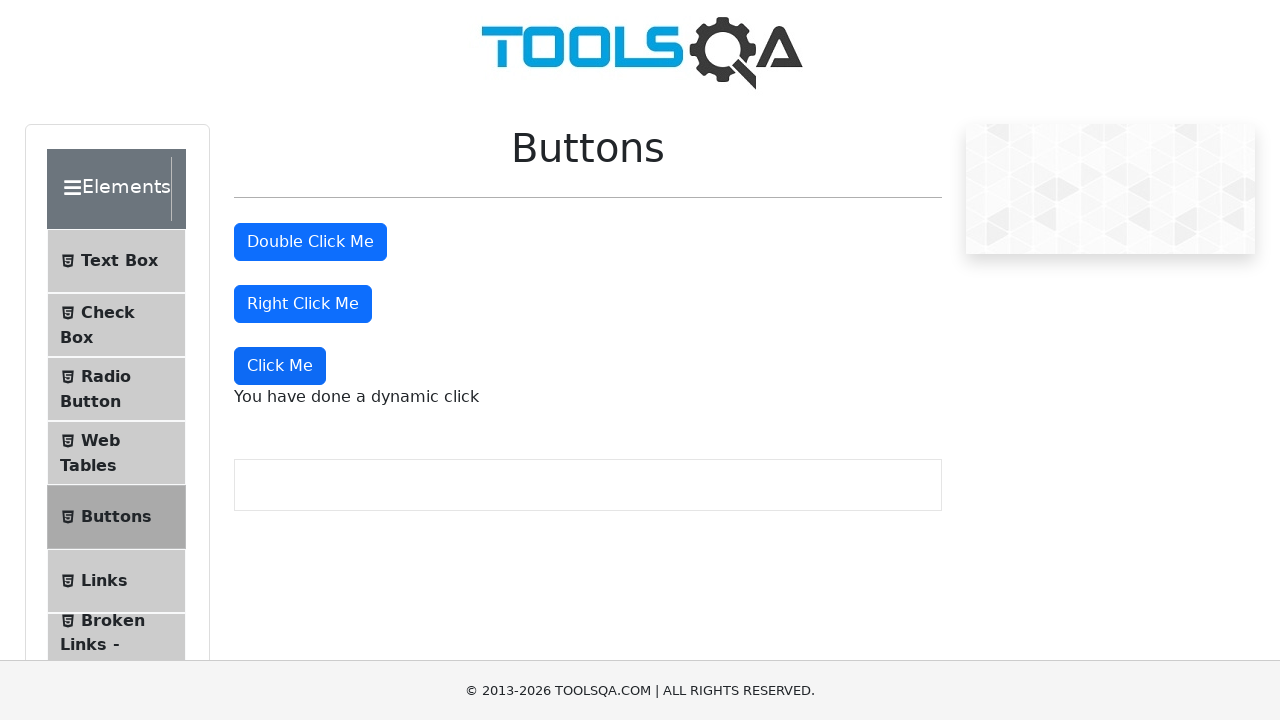

Dynamic click success message appeared
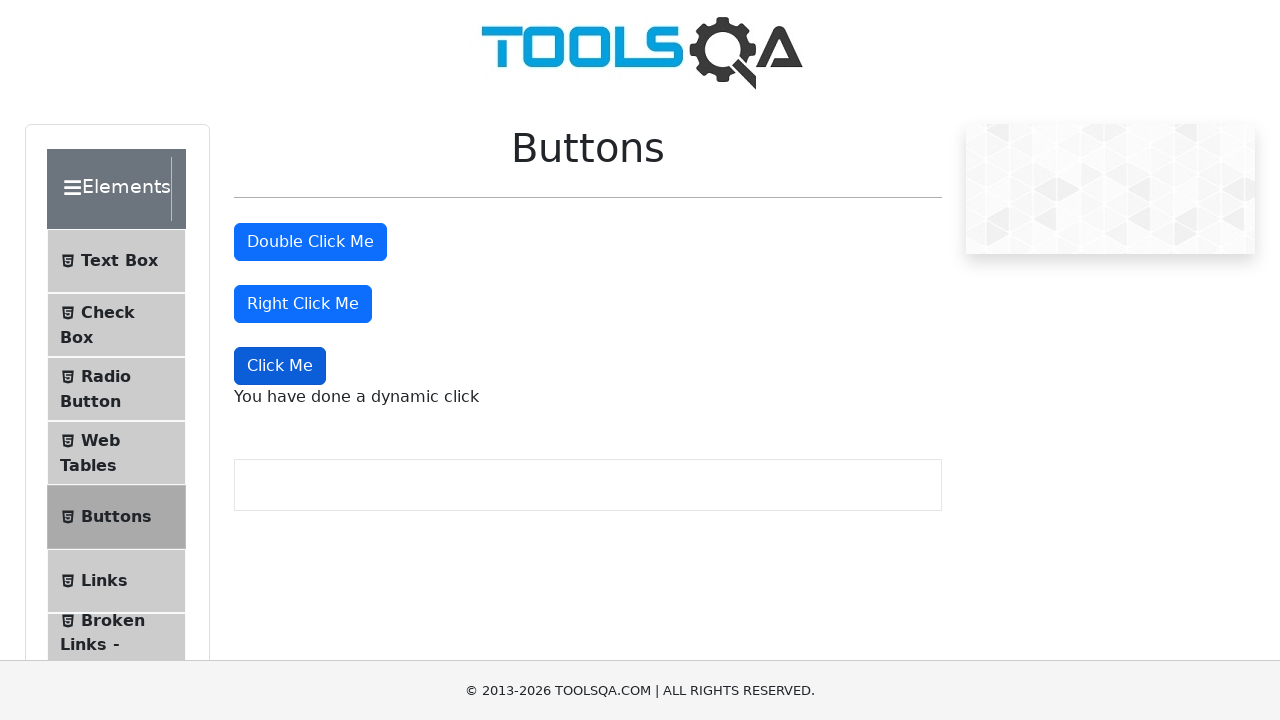

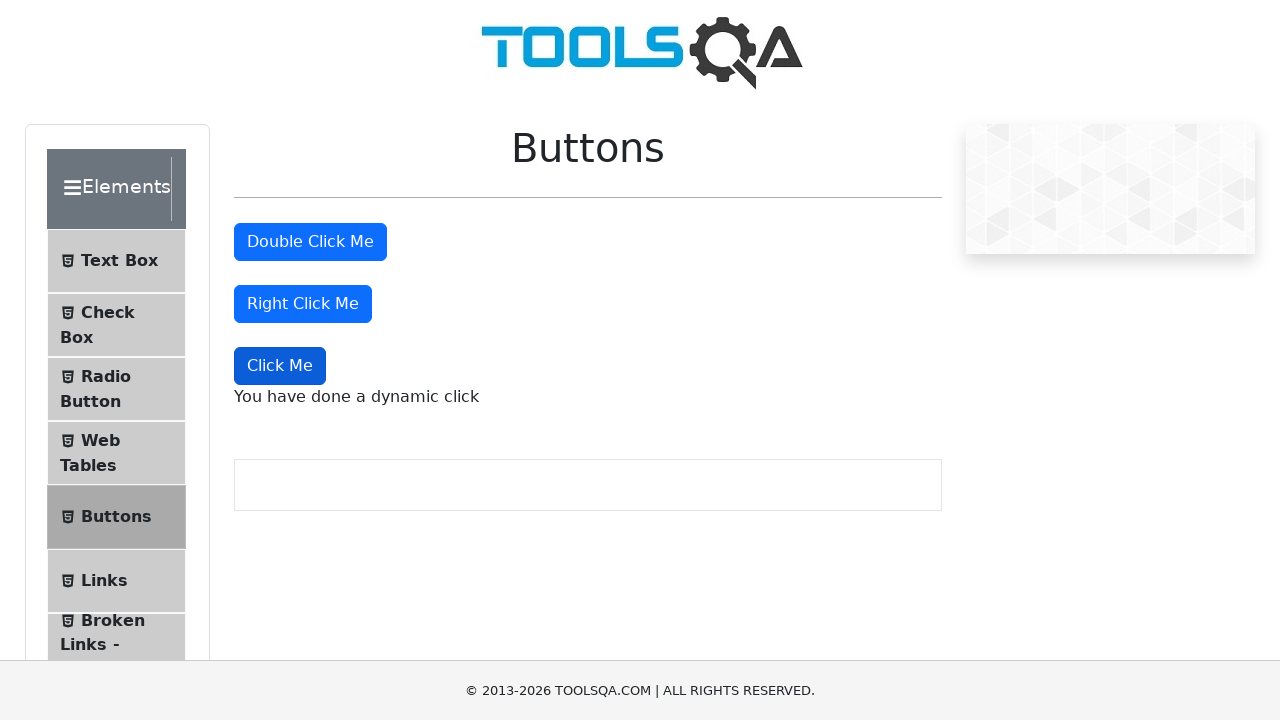